Tests that a todo item is removed when edited to an empty string

Starting URL: https://demo.playwright.dev/todomvc

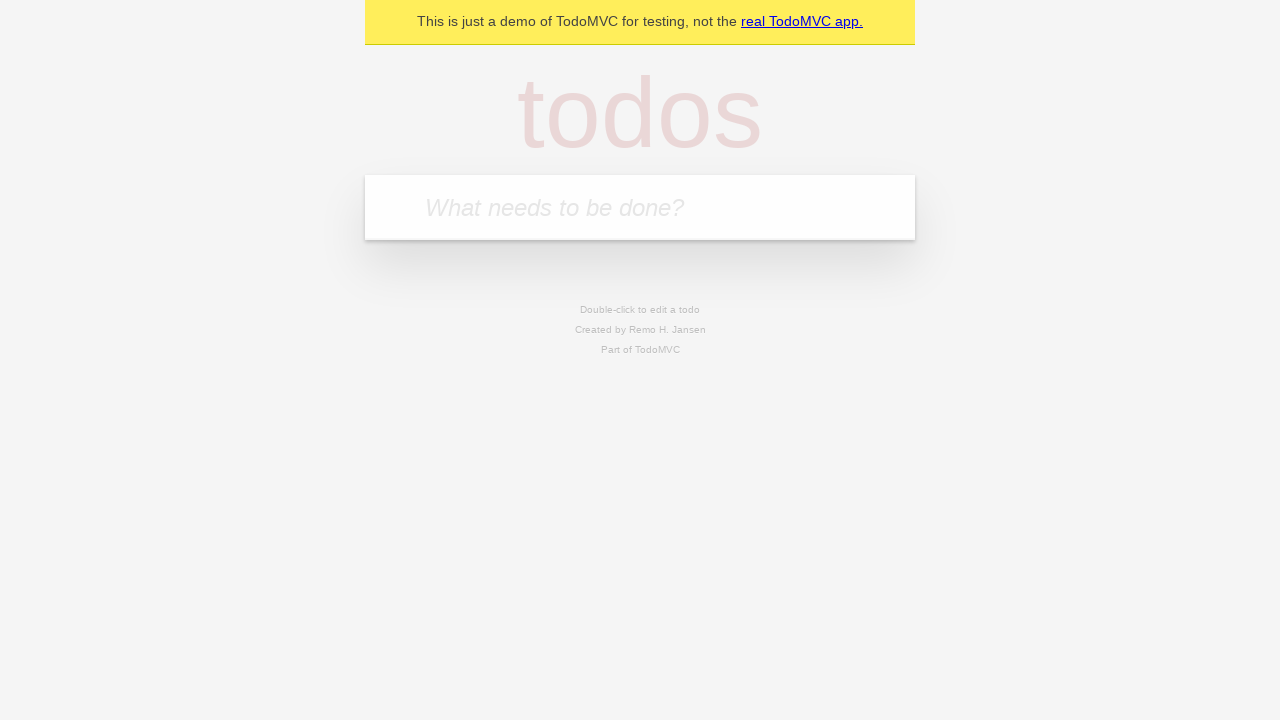

Located the 'What needs to be done?' input field
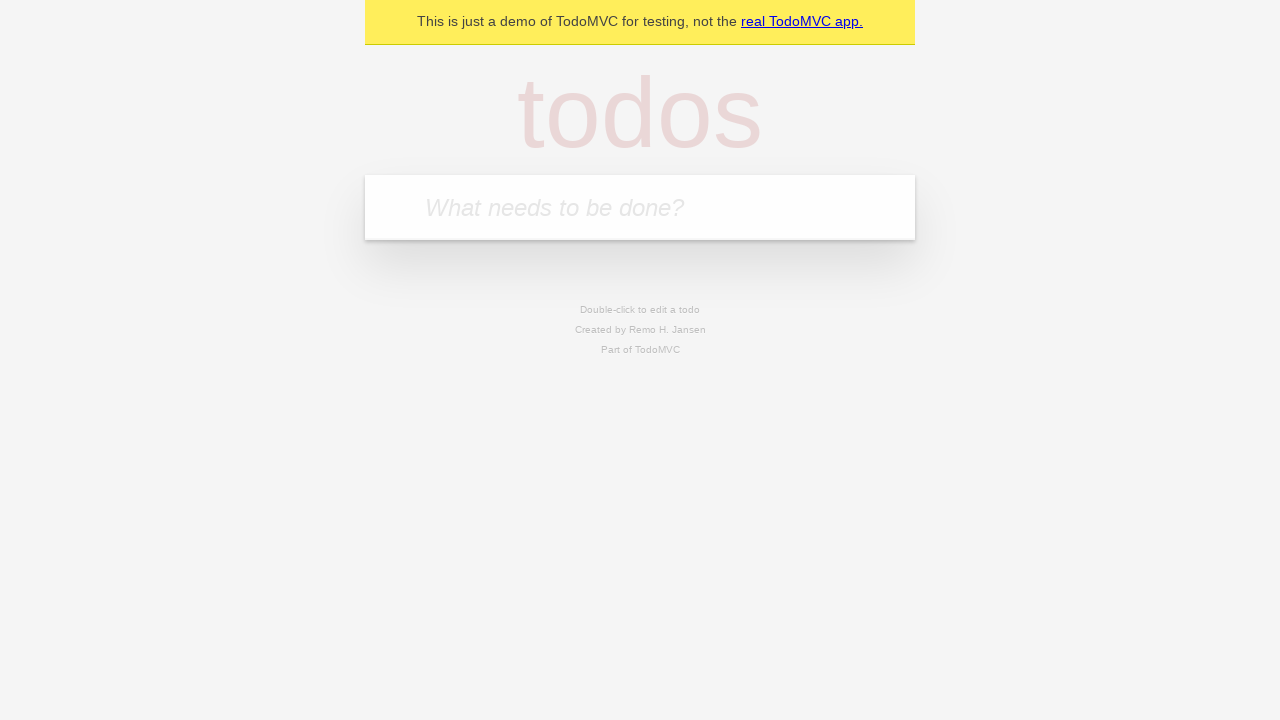

Filled input field with 'buy some cheese' on internal:attr=[placeholder="What needs to be done?"i]
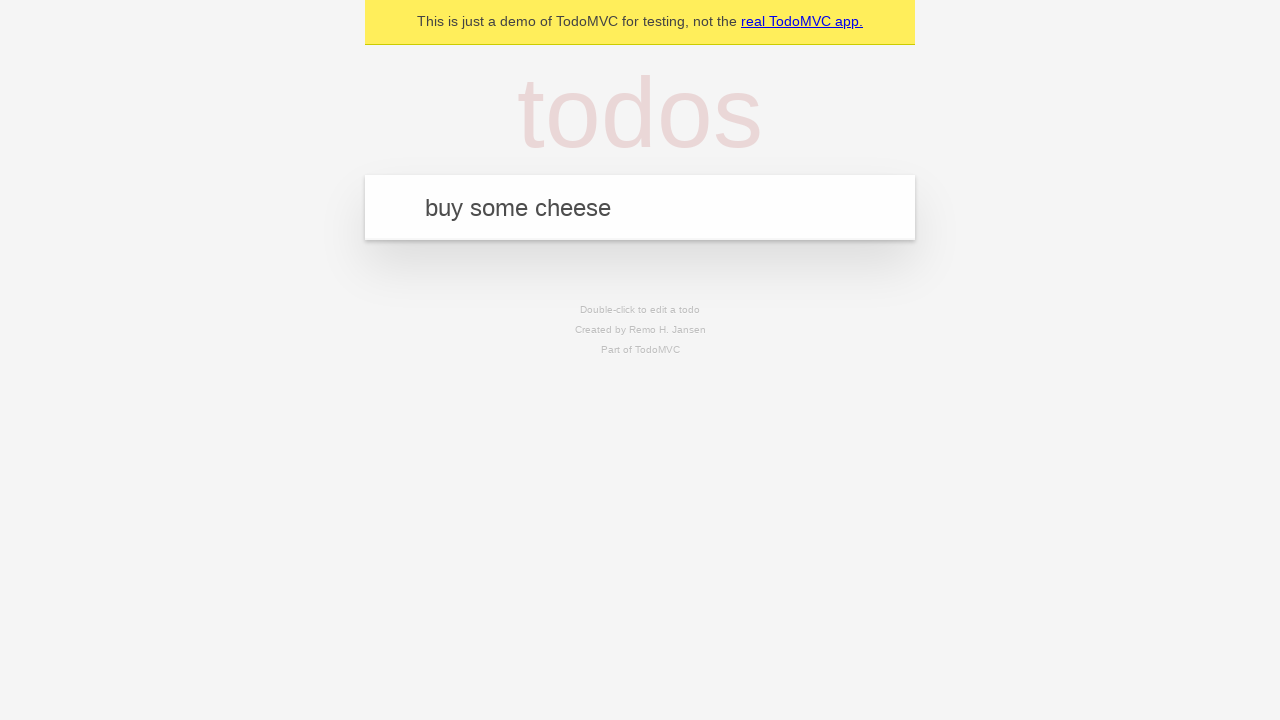

Pressed Enter to create todo item 'buy some cheese' on internal:attr=[placeholder="What needs to be done?"i]
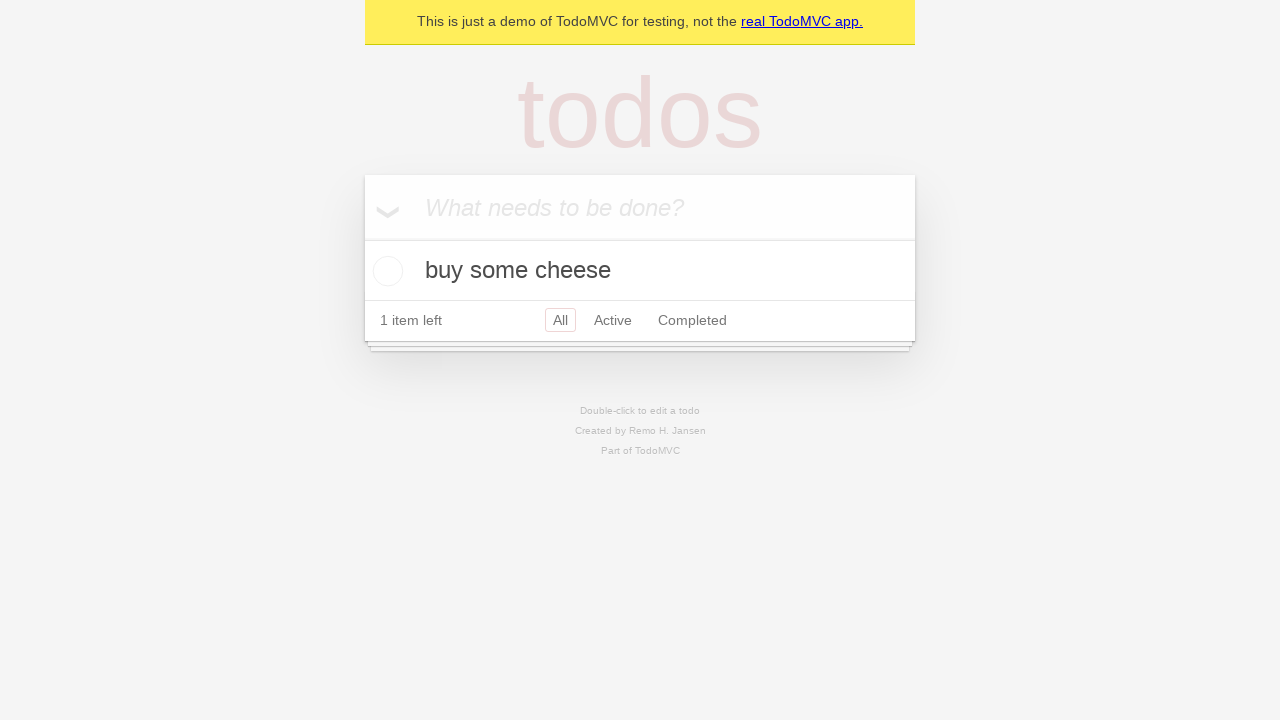

Filled input field with 'feed the cat' on internal:attr=[placeholder="What needs to be done?"i]
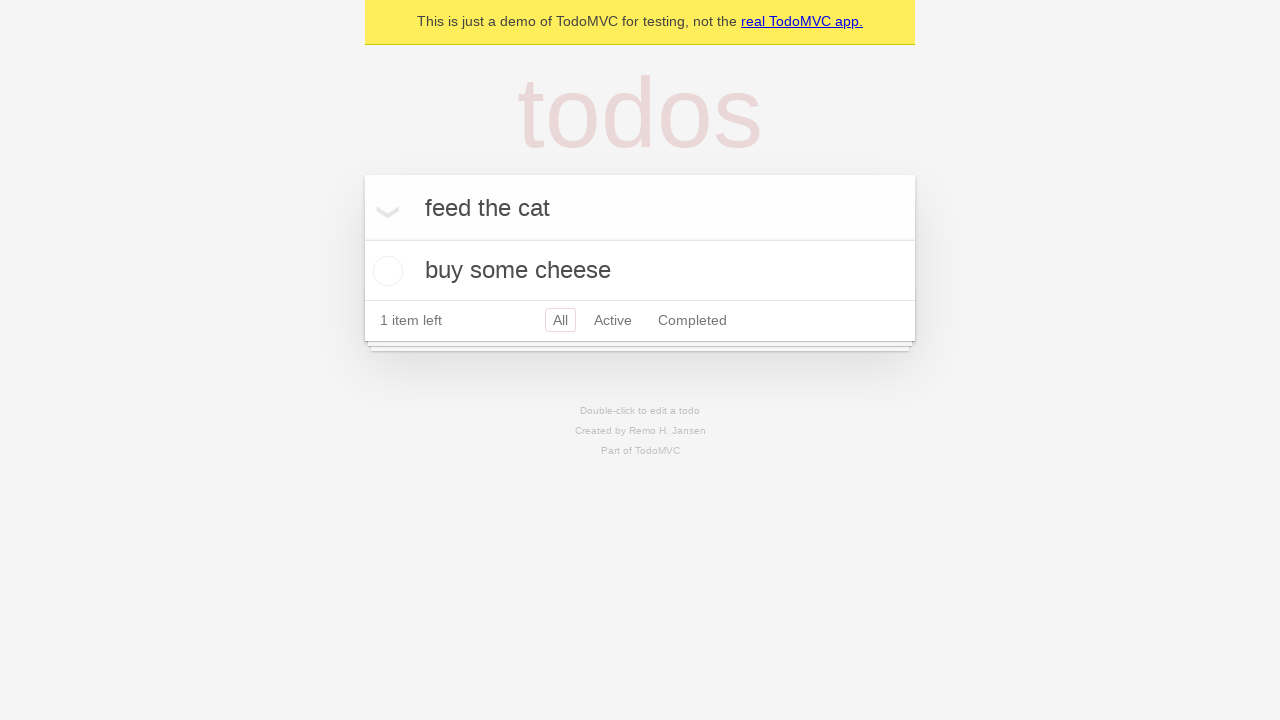

Pressed Enter to create todo item 'feed the cat' on internal:attr=[placeholder="What needs to be done?"i]
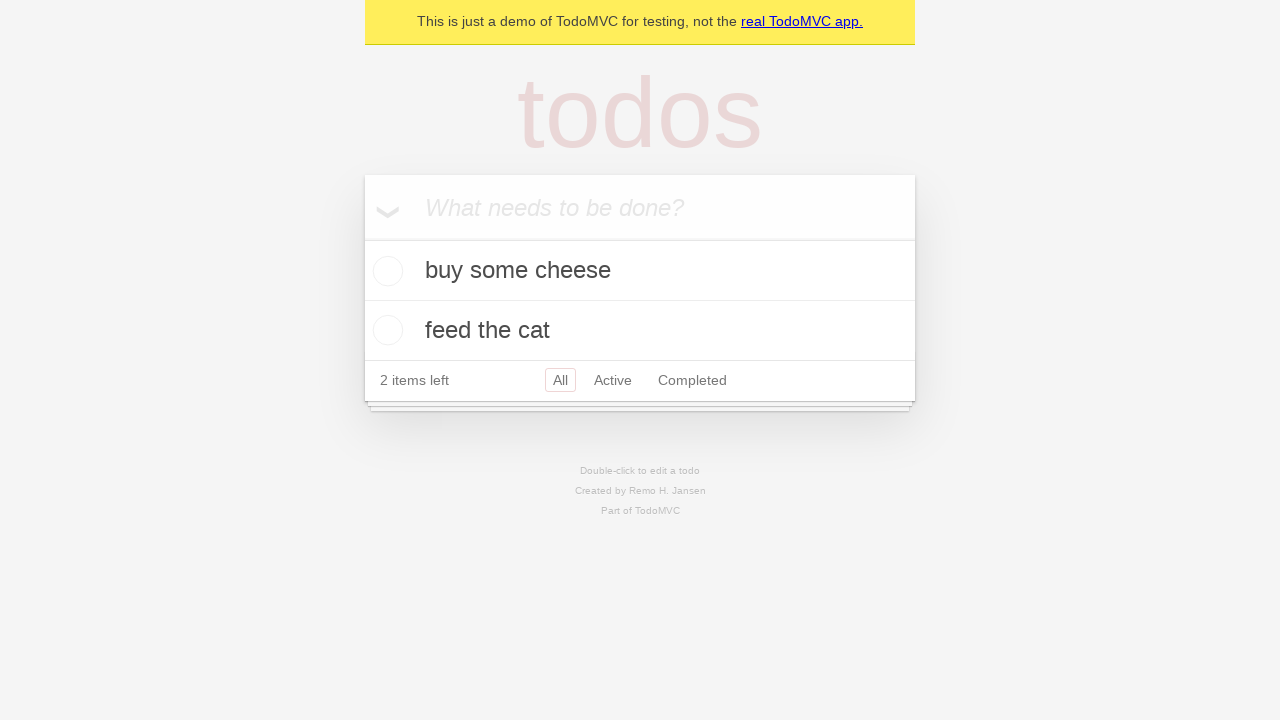

Filled input field with 'book a doctors appointment' on internal:attr=[placeholder="What needs to be done?"i]
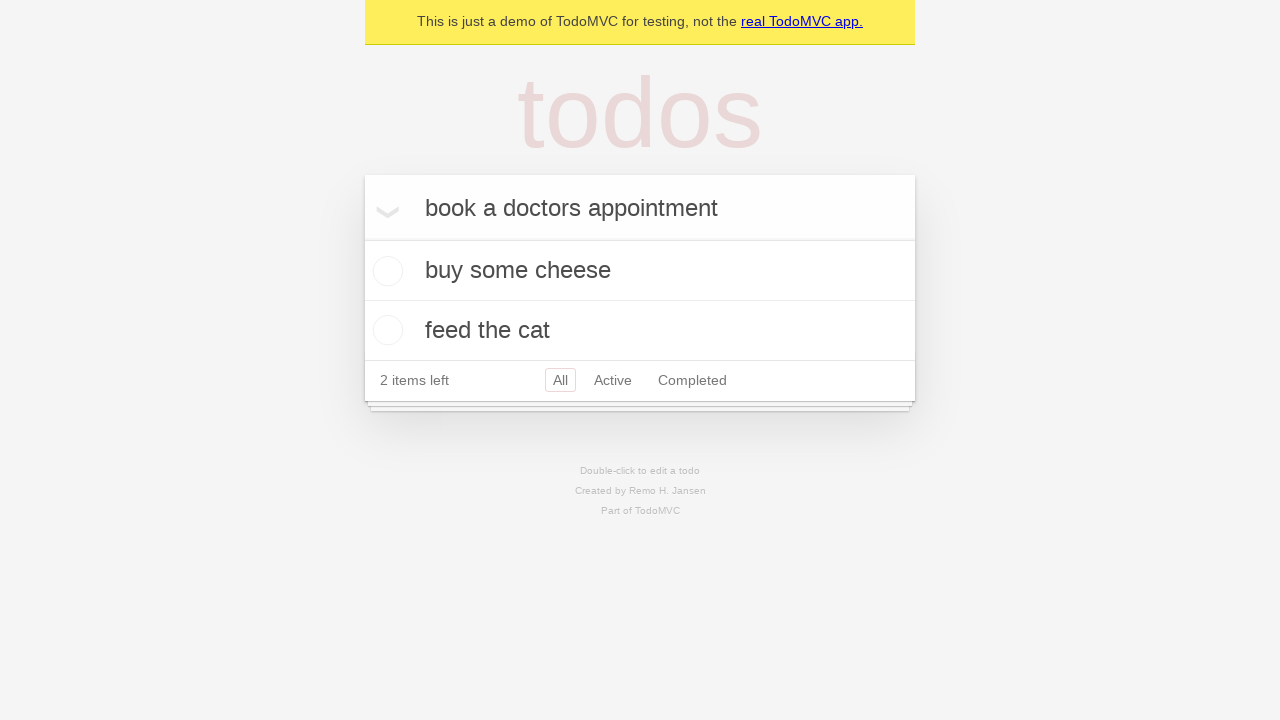

Pressed Enter to create todo item 'book a doctors appointment' on internal:attr=[placeholder="What needs to be done?"i]
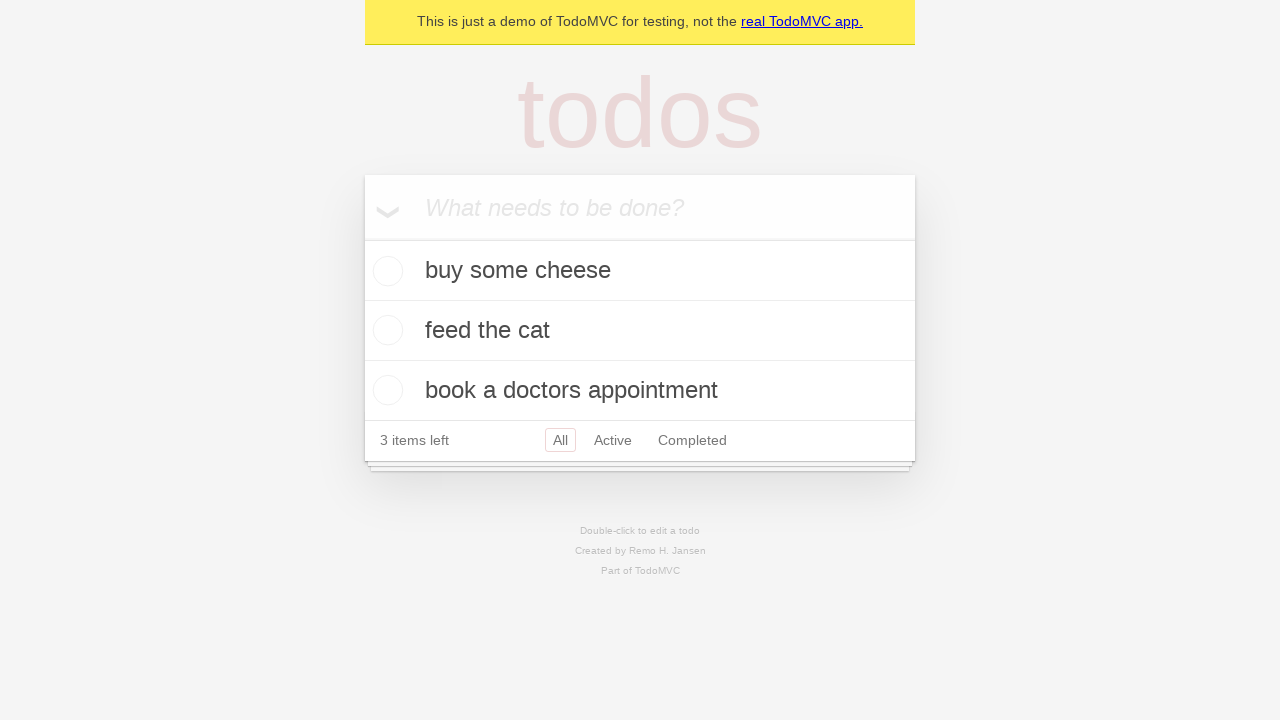

Waited for all 3 todo items to be created
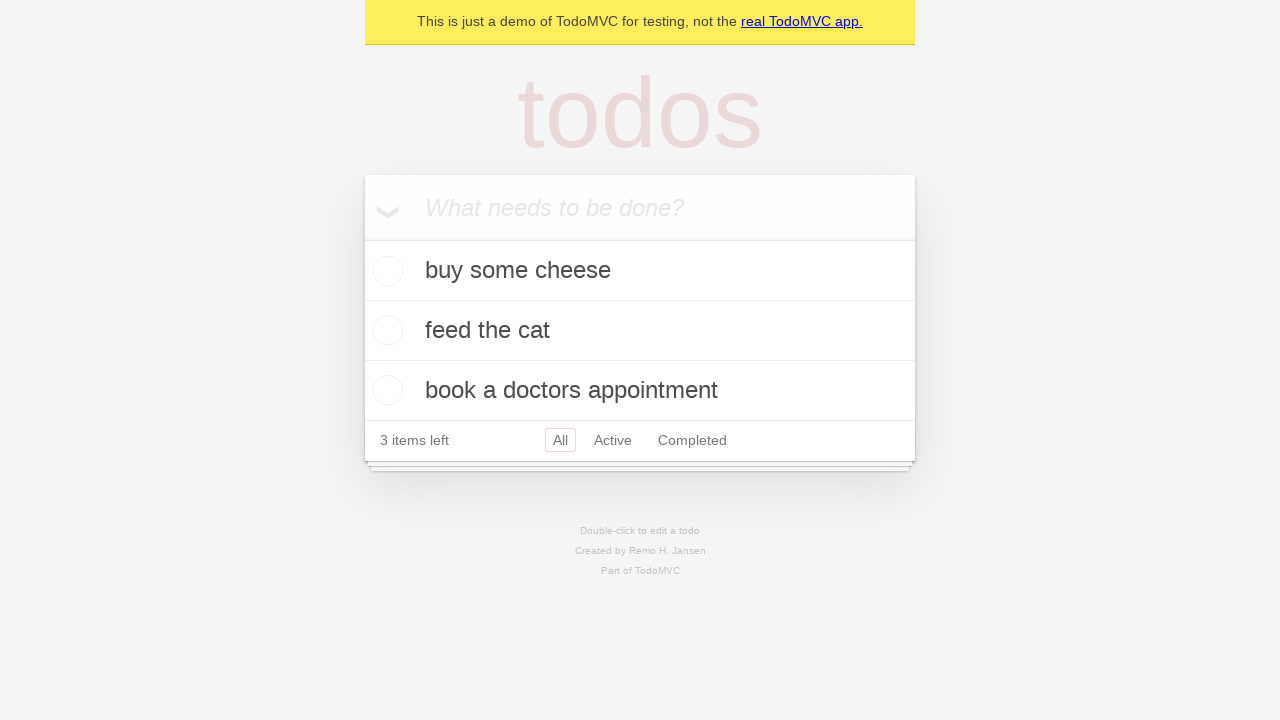

Located all todo items
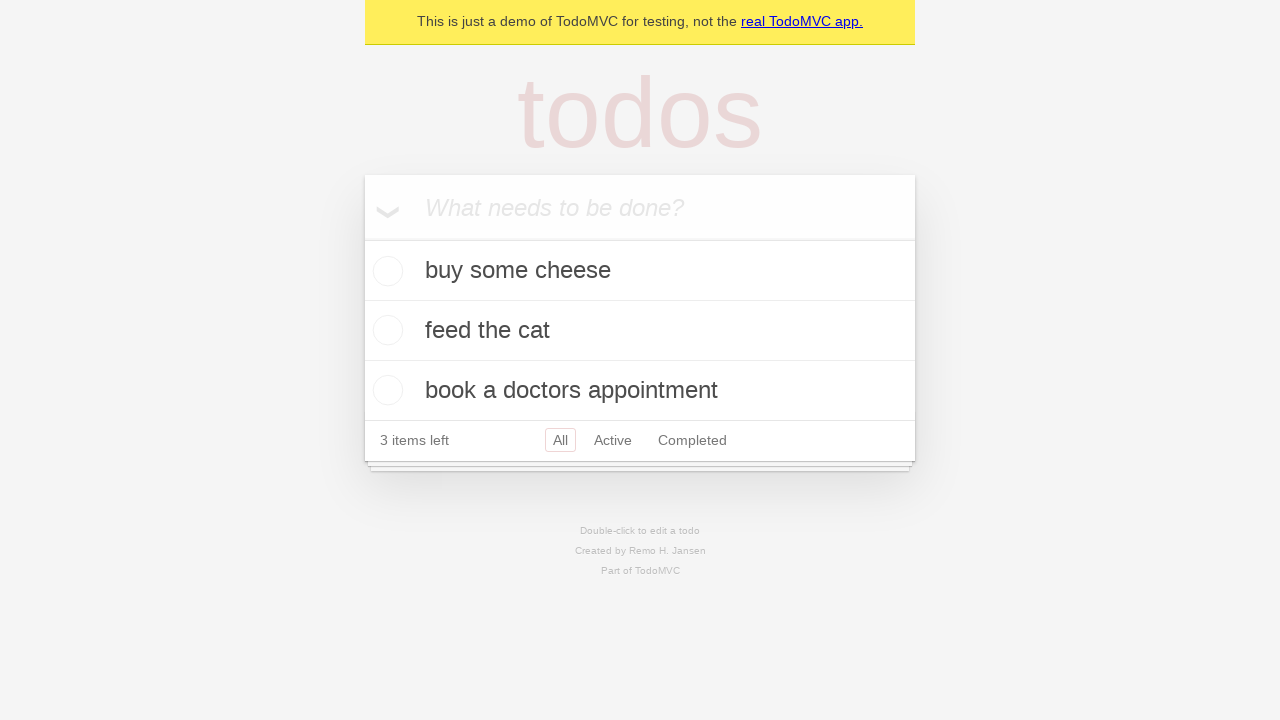

Double-clicked on the second todo item to edit it at (640, 331) on internal:testid=[data-testid="todo-item"s] >> nth=1
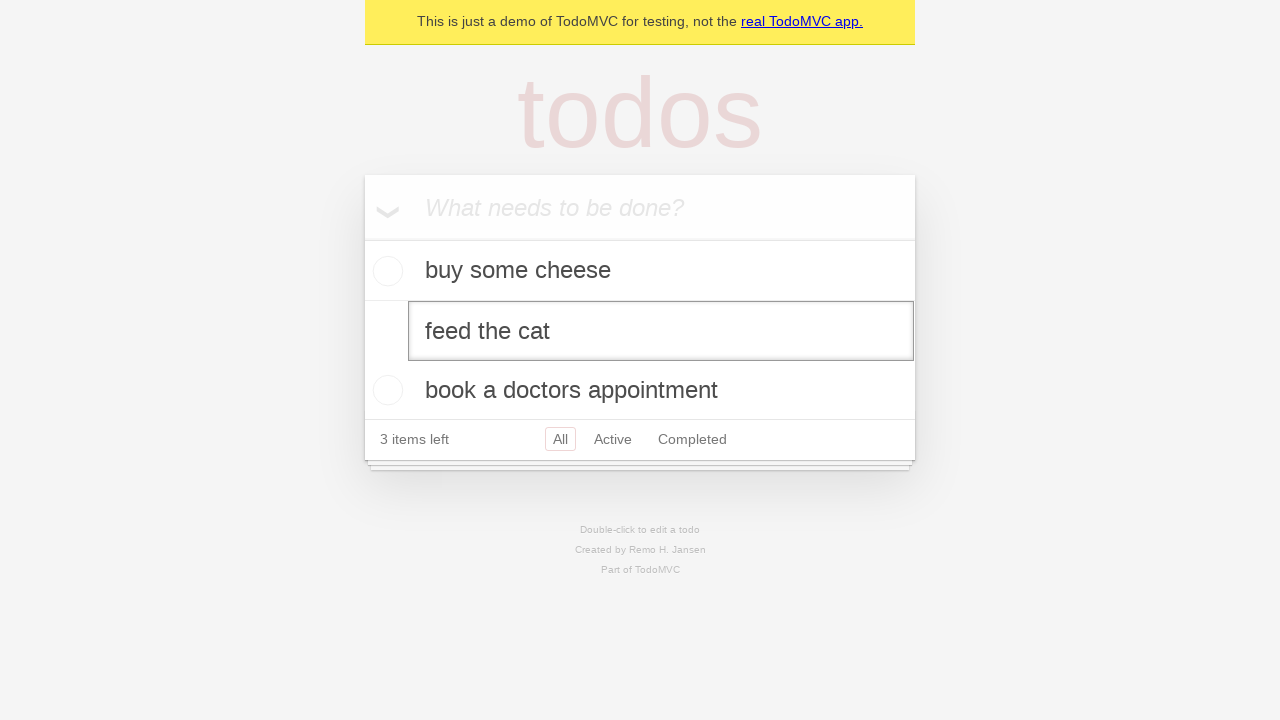

Cleared the edit textbox (entered empty string) on internal:testid=[data-testid="todo-item"s] >> nth=1 >> internal:role=textbox[nam
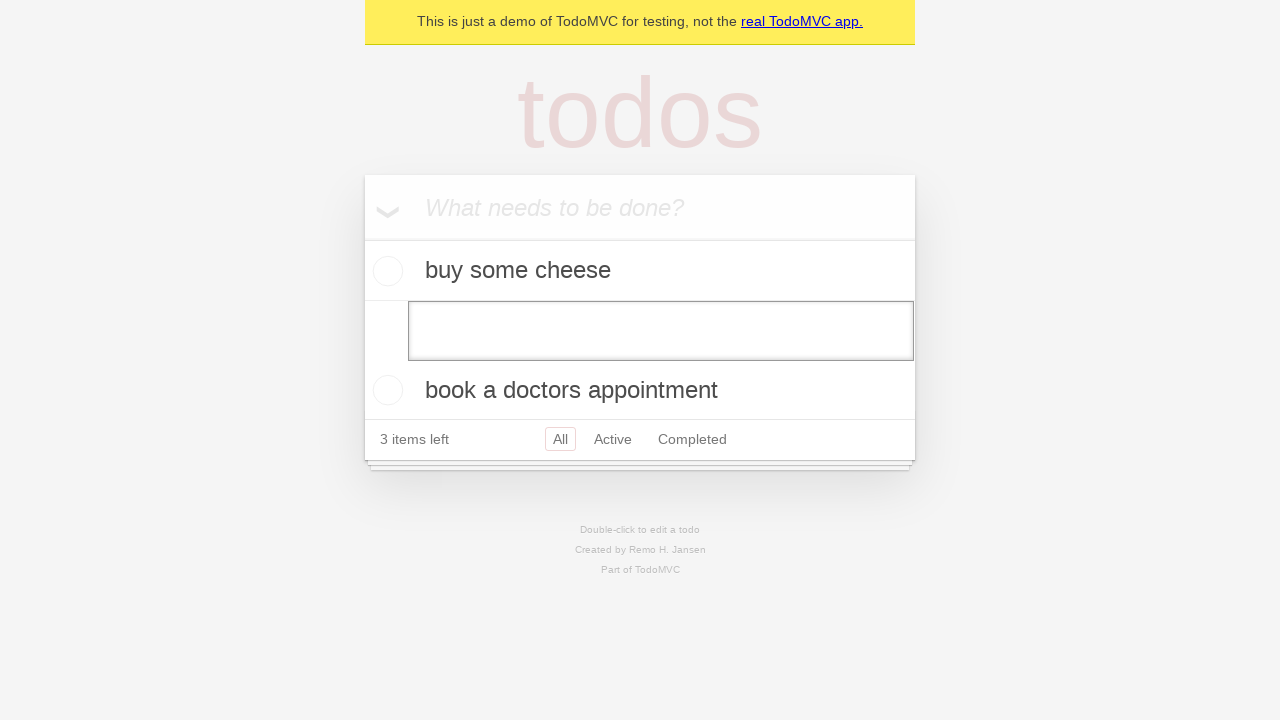

Pressed Enter to confirm the empty edit, removing the todo item on internal:testid=[data-testid="todo-item"s] >> nth=1 >> internal:role=textbox[nam
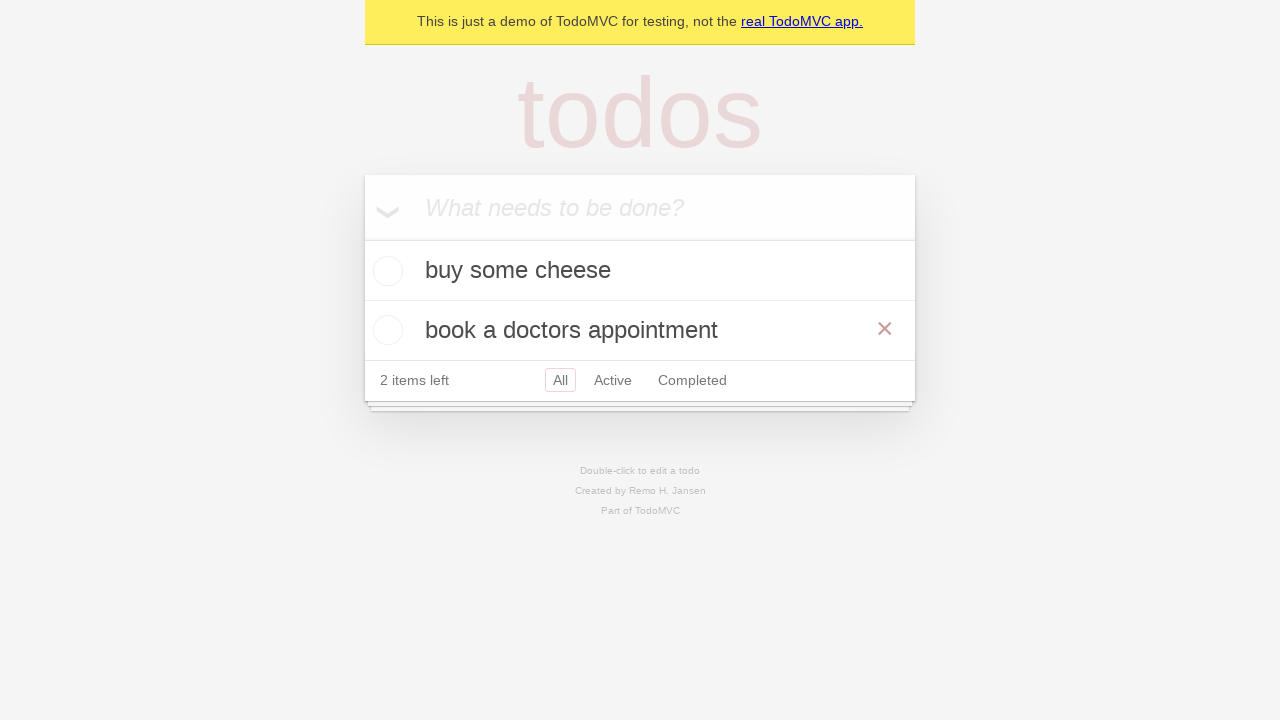

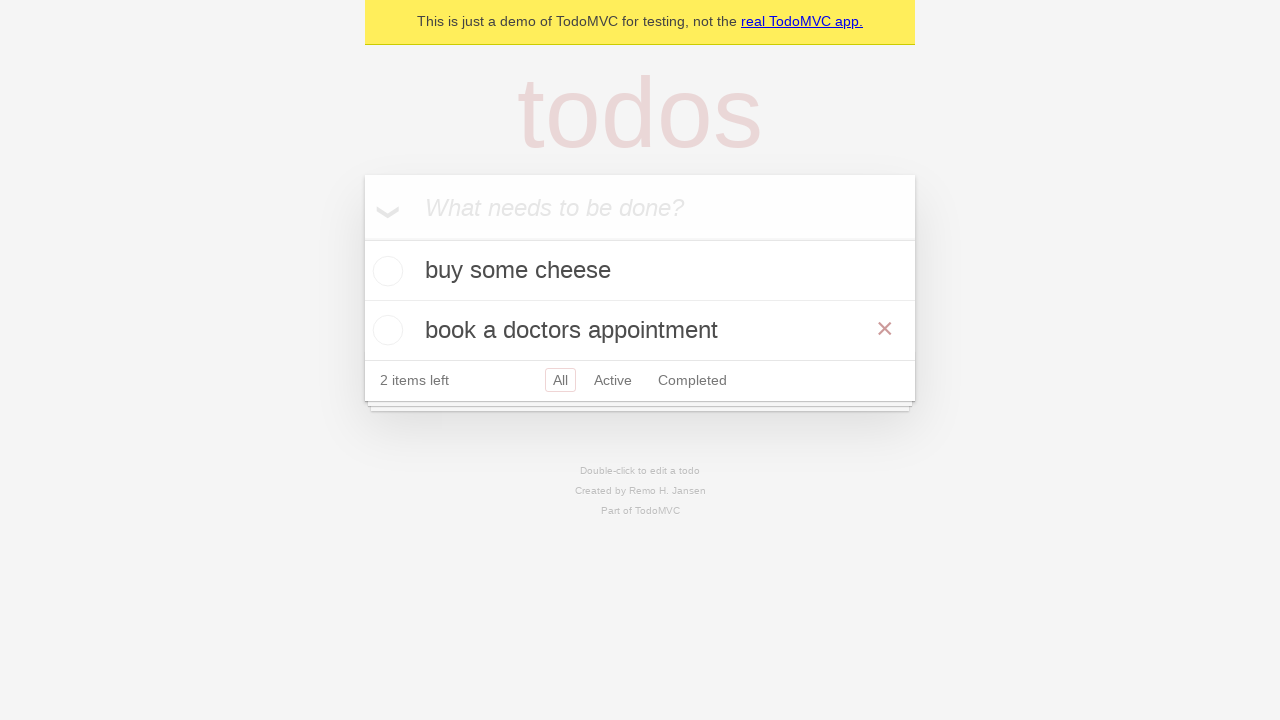